Tests marking all todo items as completed using the toggle-all checkbox

Starting URL: https://demo.playwright.dev/todomvc

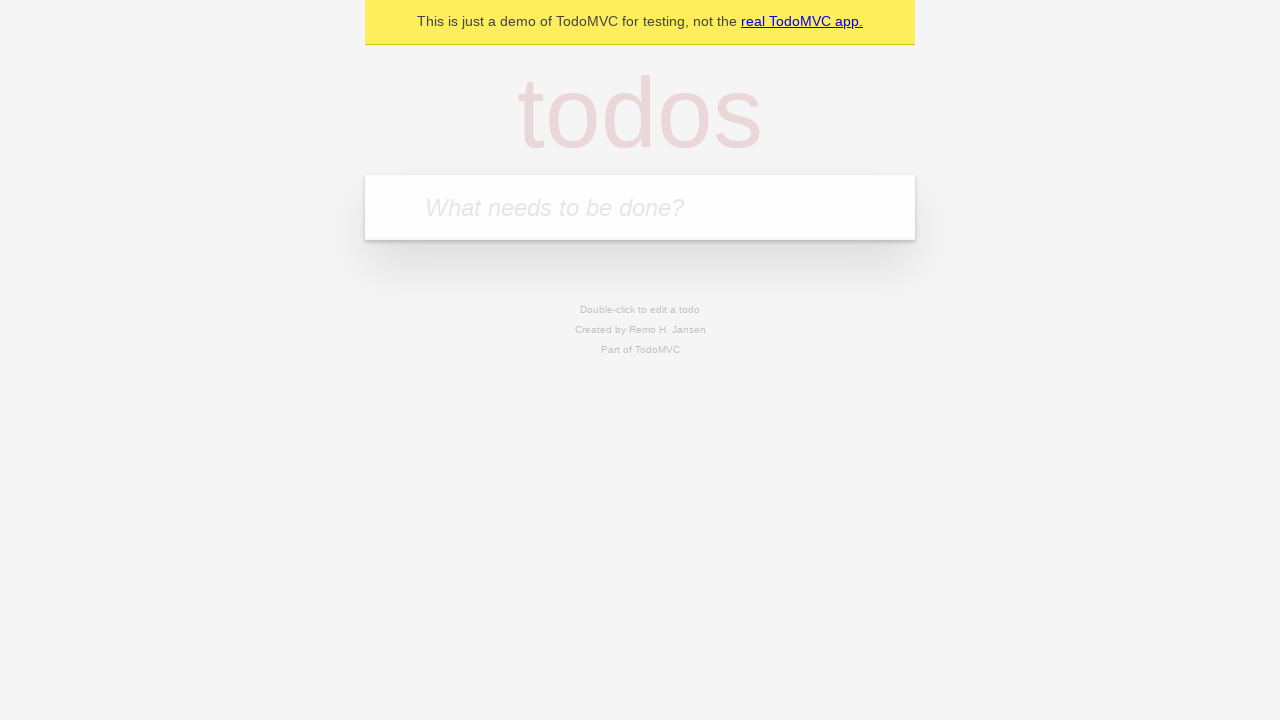

Filled new-todo field with 'buy some cheese' on .new-todo
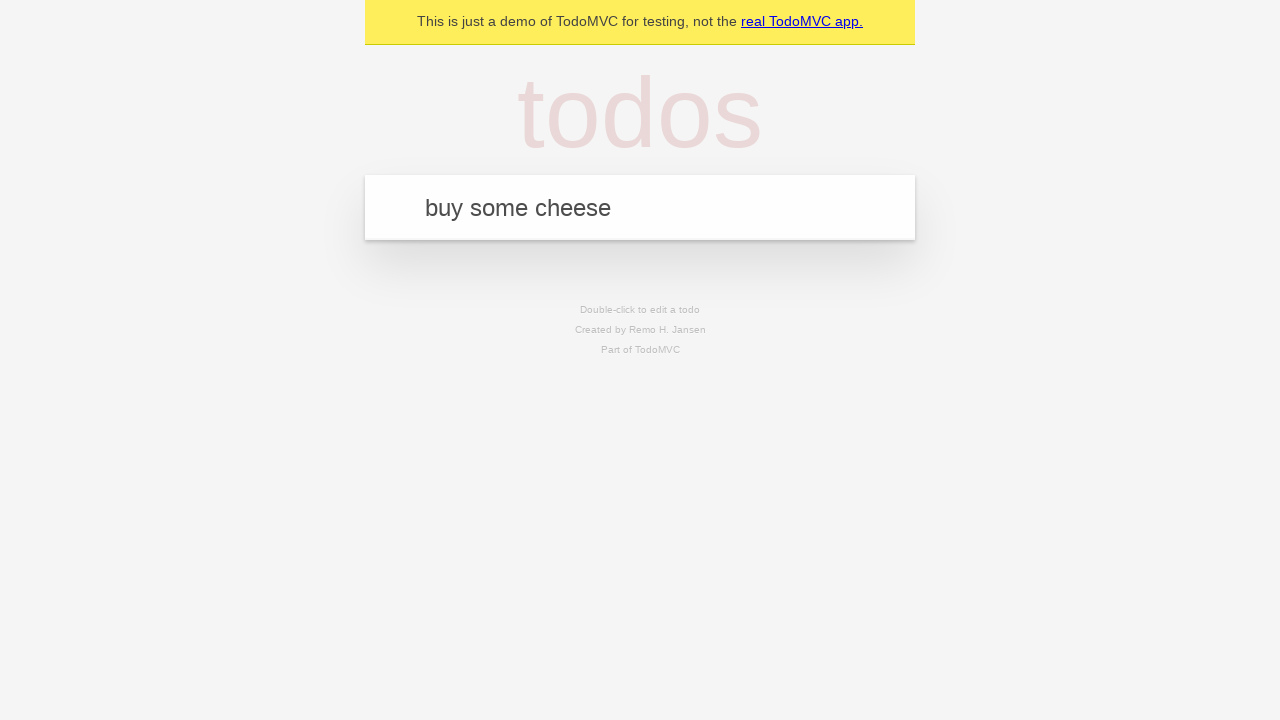

Pressed Enter to add 'buy some cheese' todo item on .new-todo
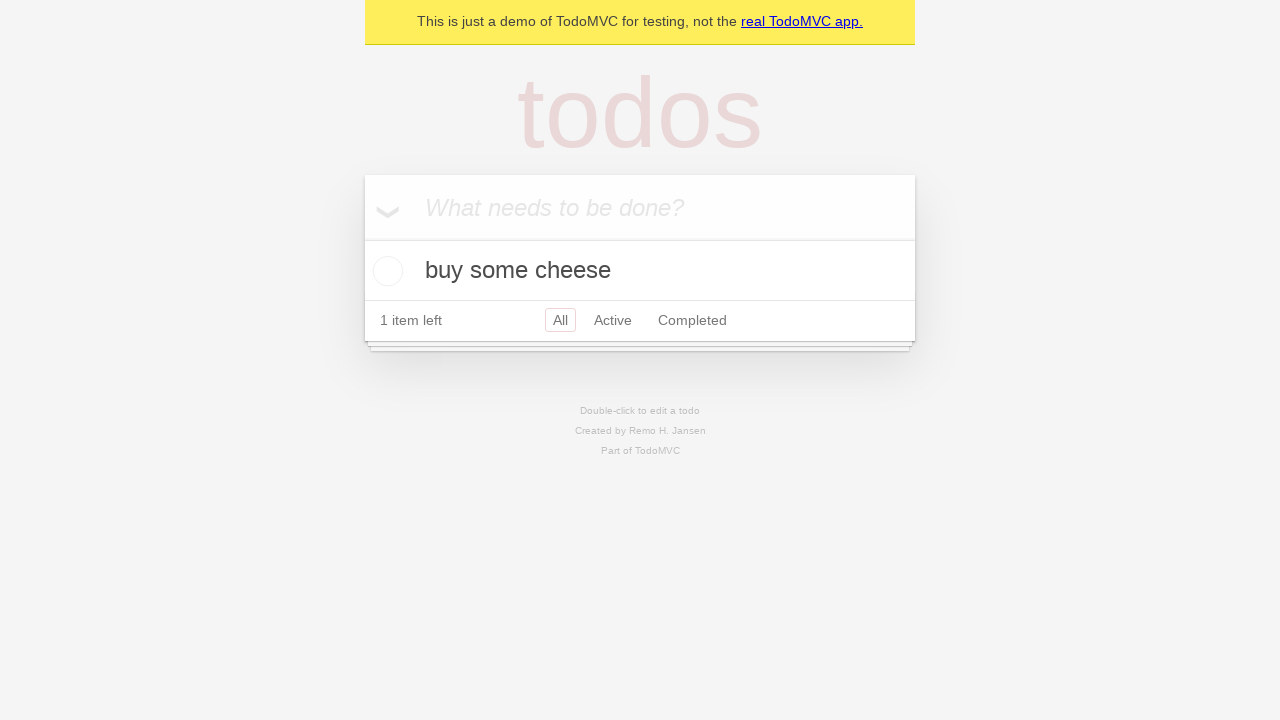

Filled new-todo field with 'feed the cat' on .new-todo
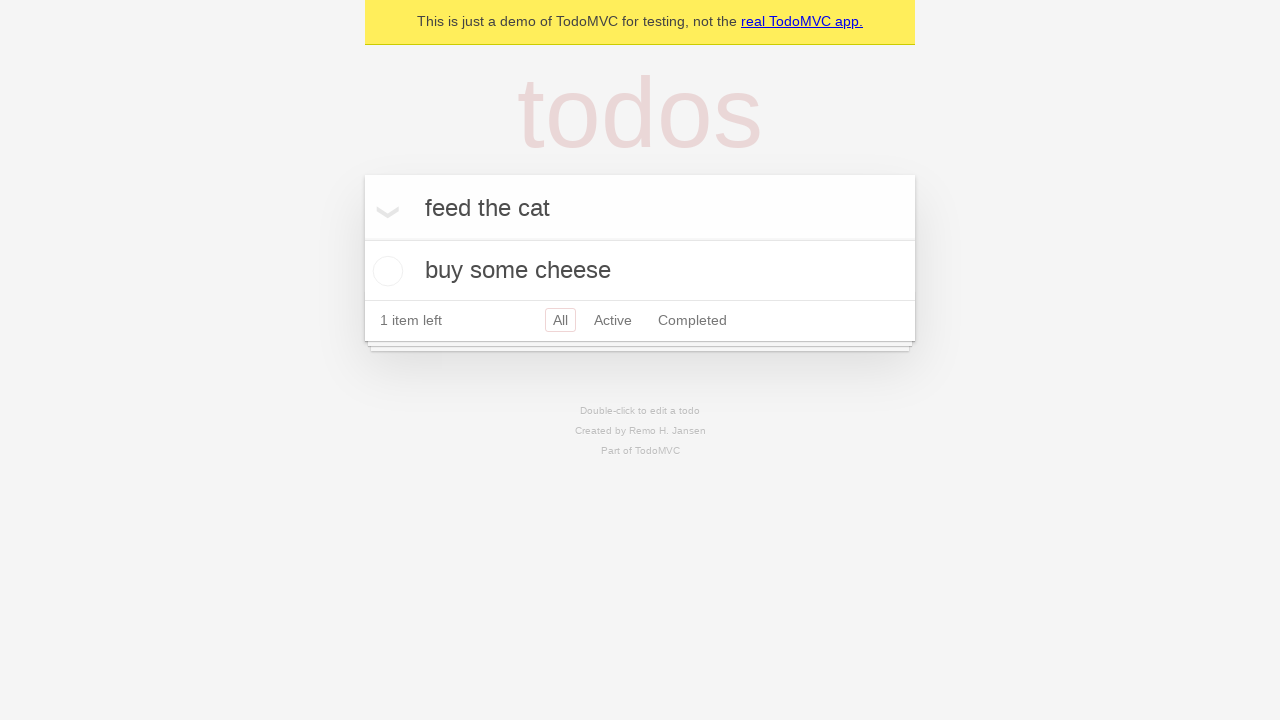

Pressed Enter to add 'feed the cat' todo item on .new-todo
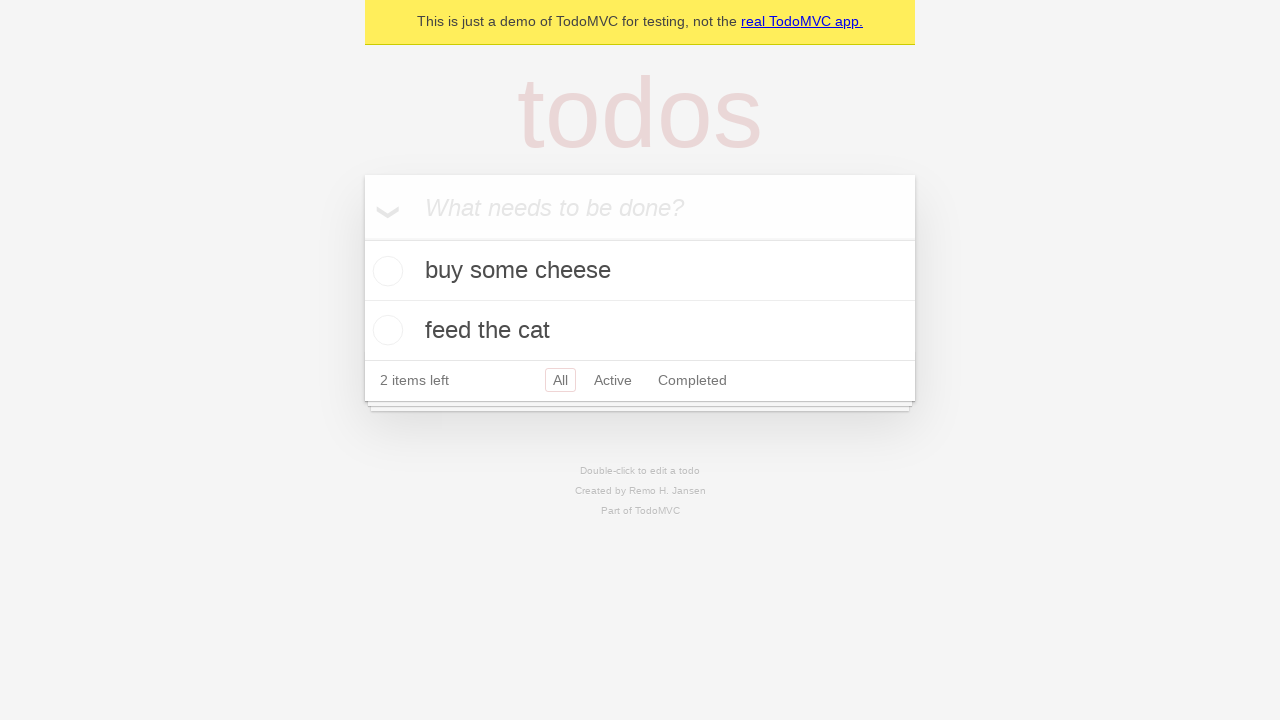

Filled new-todo field with 'book a doctors appointment' on .new-todo
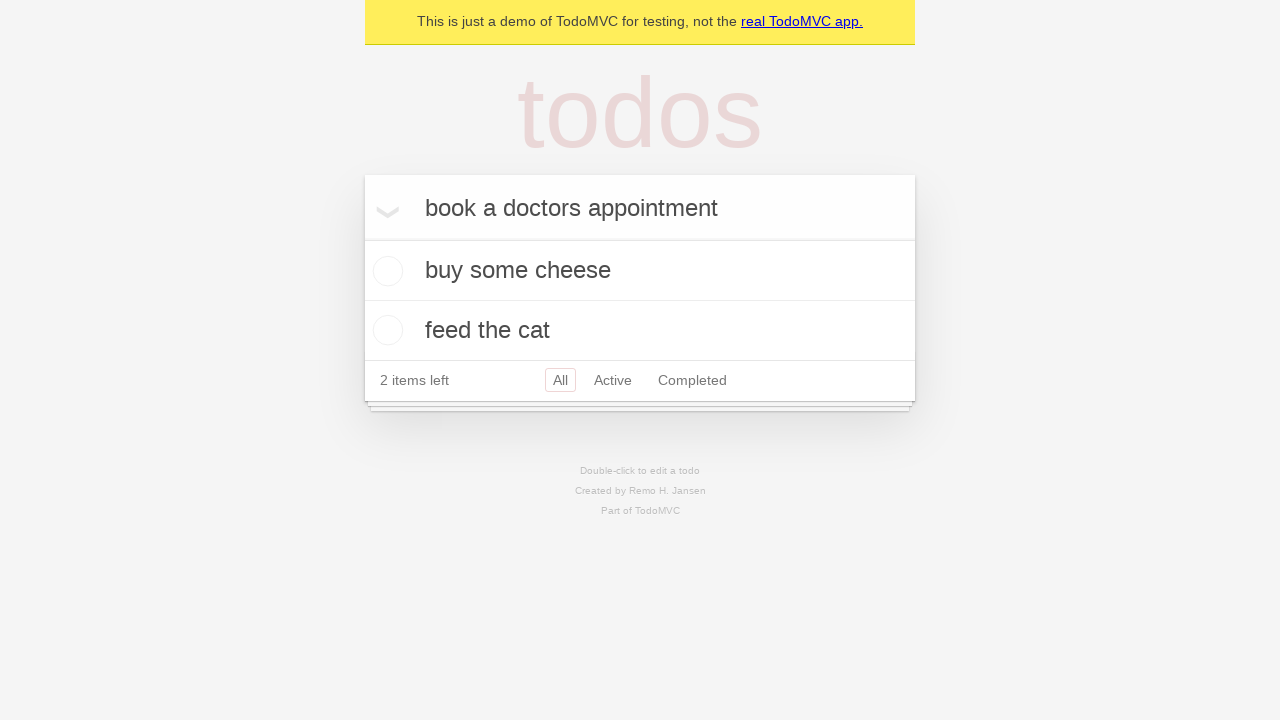

Pressed Enter to add 'book a doctors appointment' todo item on .new-todo
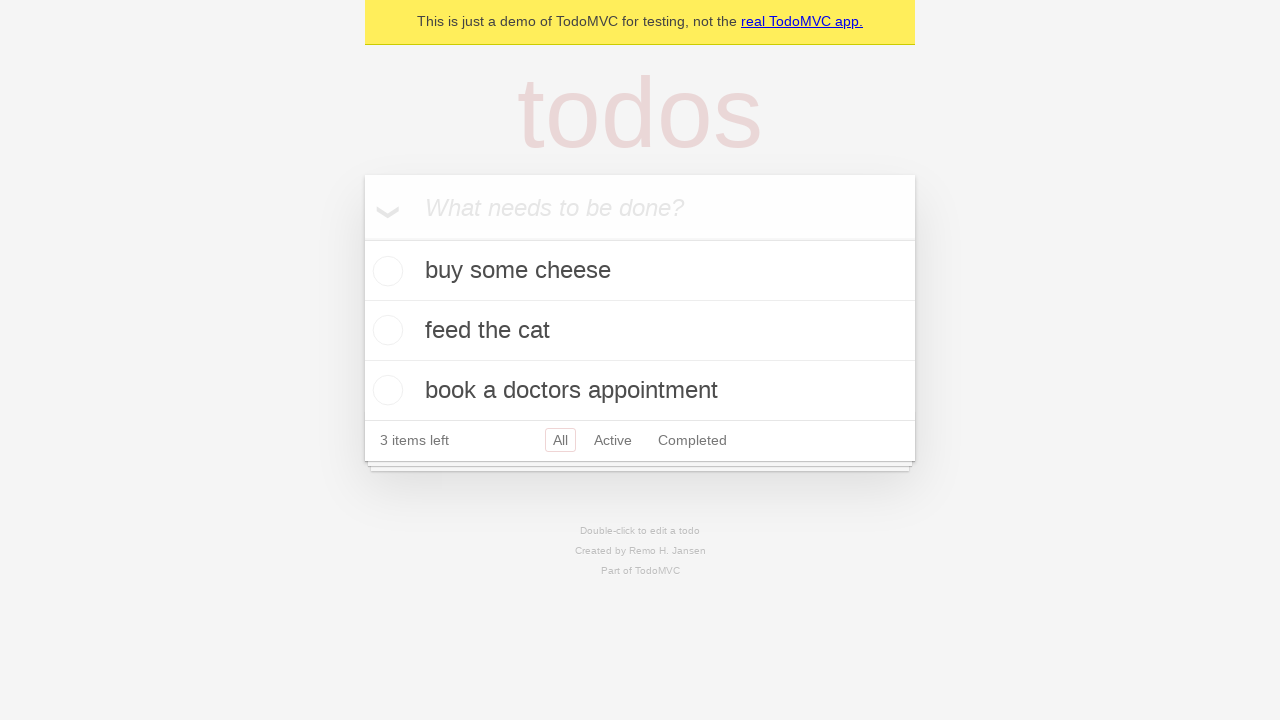

All three todo items loaded in the list
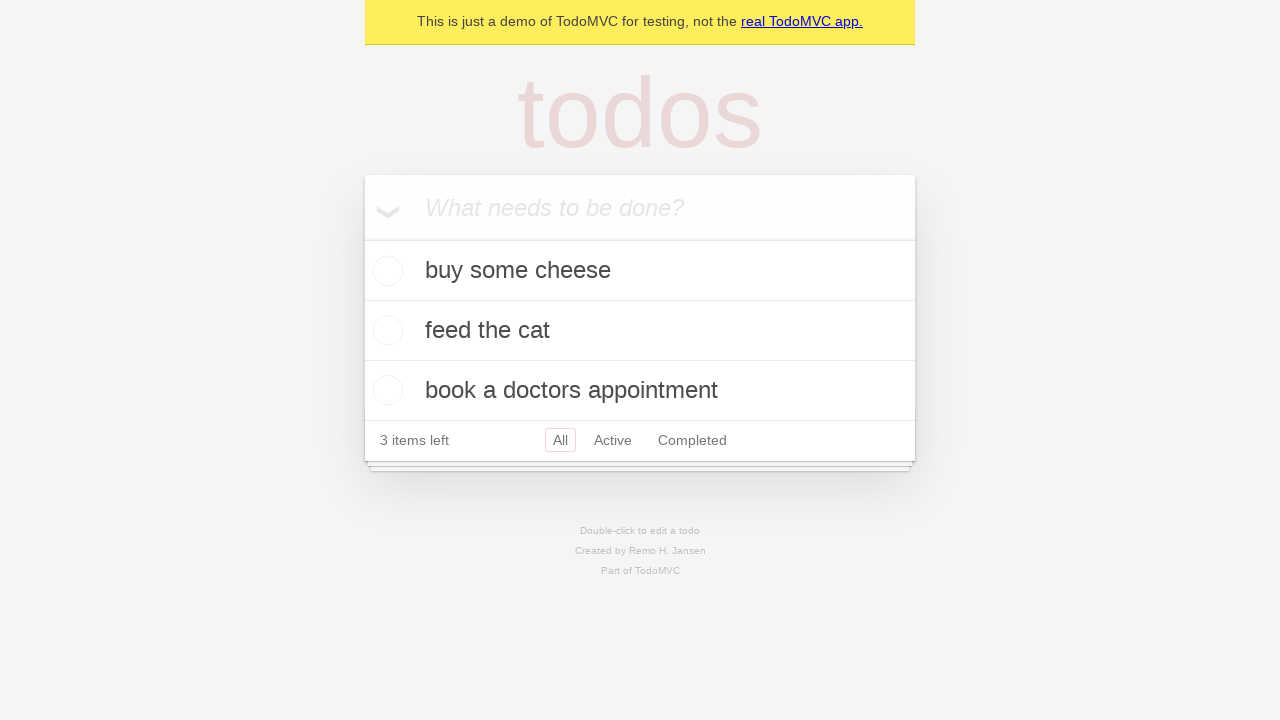

Clicked toggle-all checkbox to mark all items as completed at (362, 238) on .toggle-all
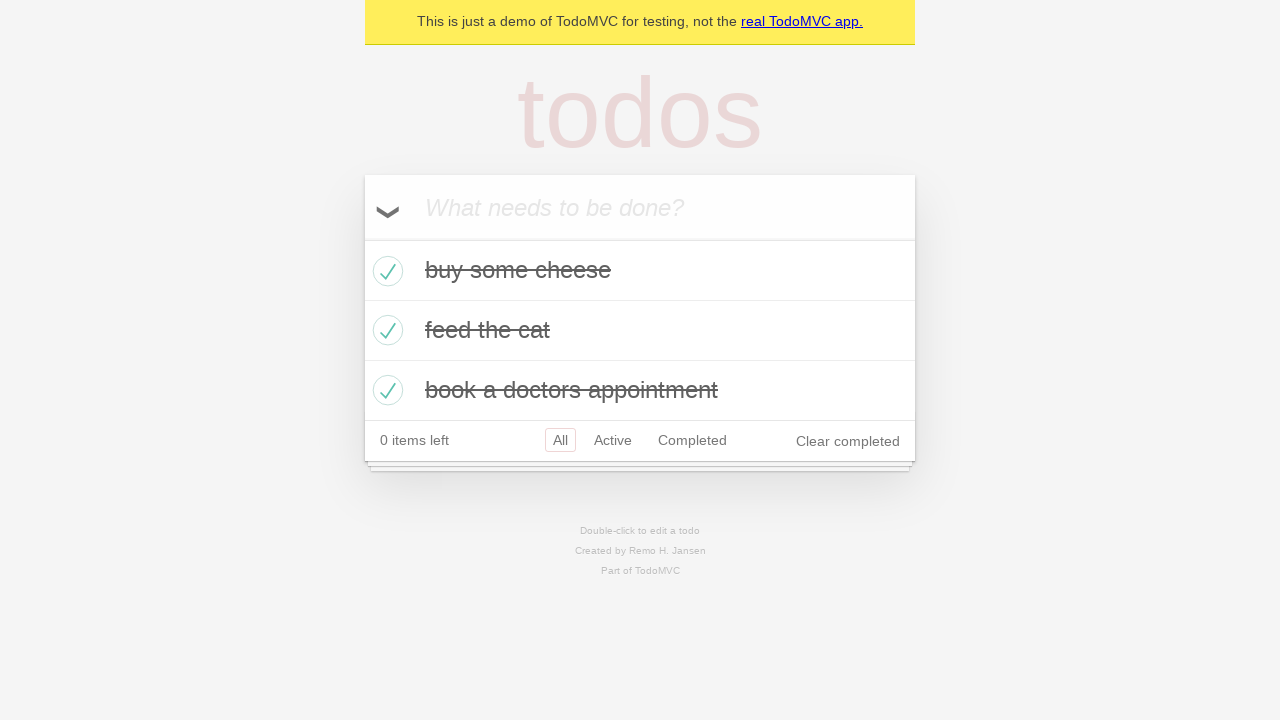

All todo items marked as completed successfully
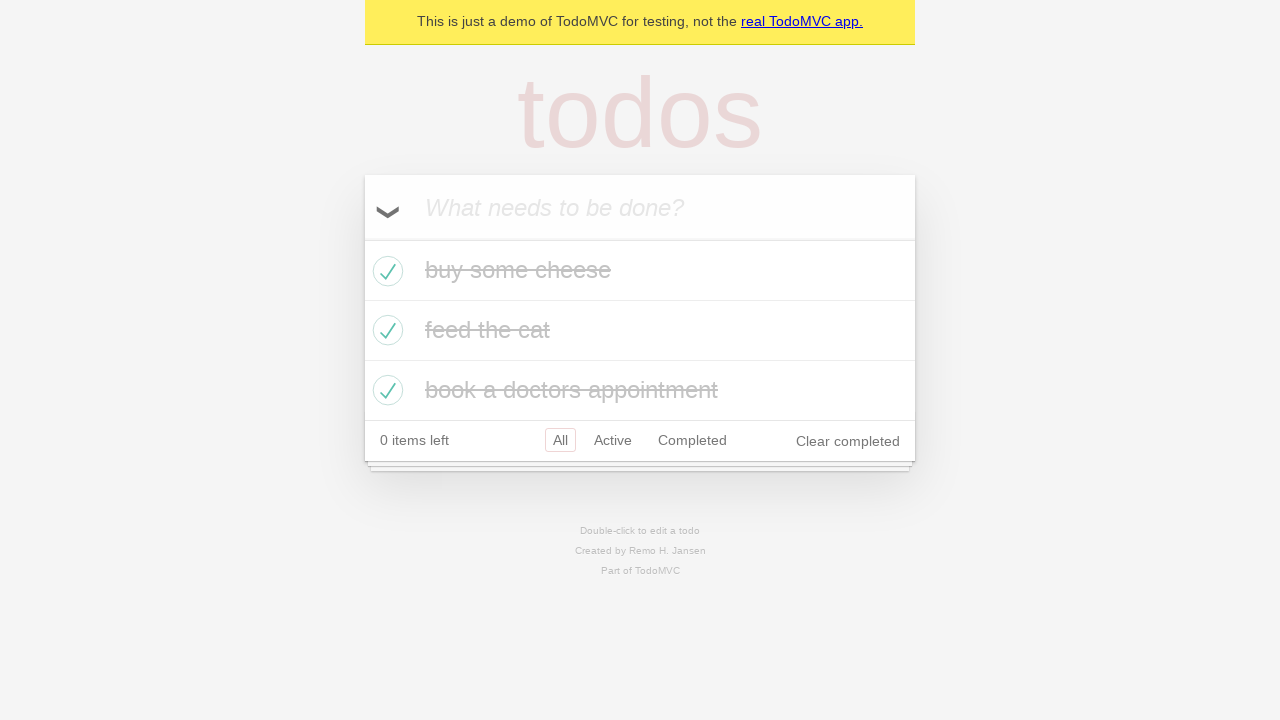

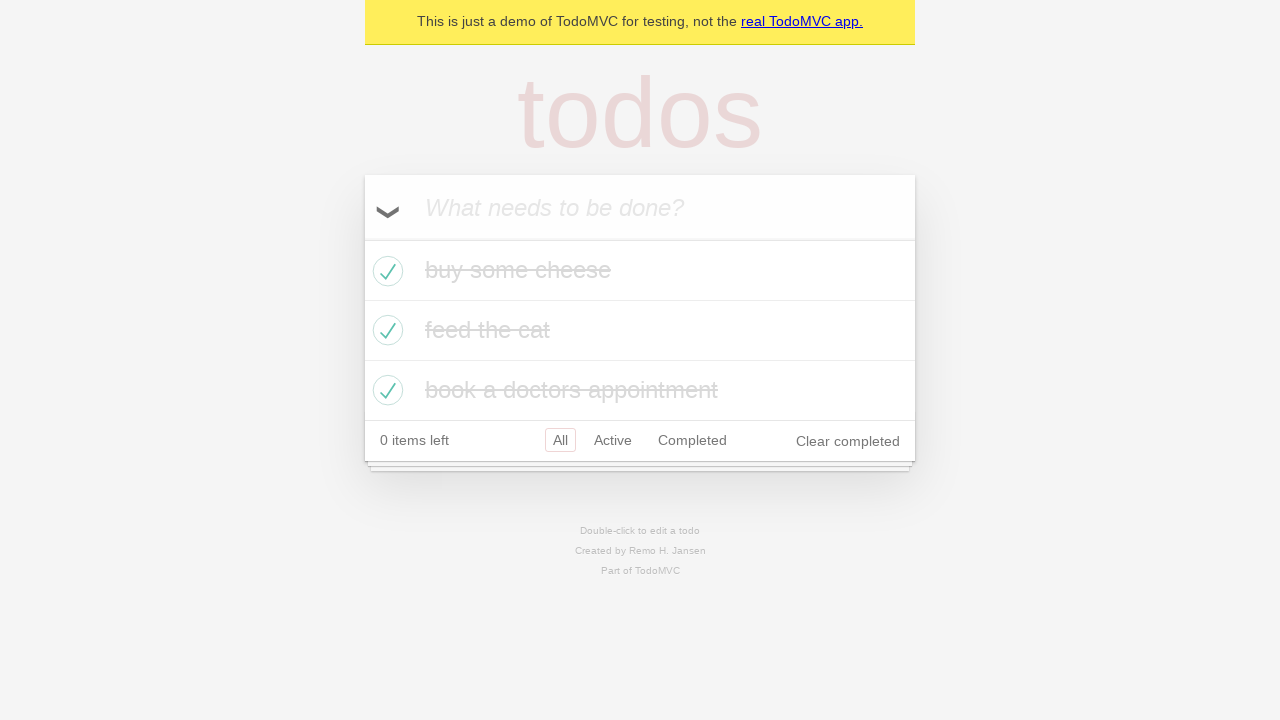